Tests context menu functionality by right-clicking on a specific element

Starting URL: https://the-internet.herokuapp.com/

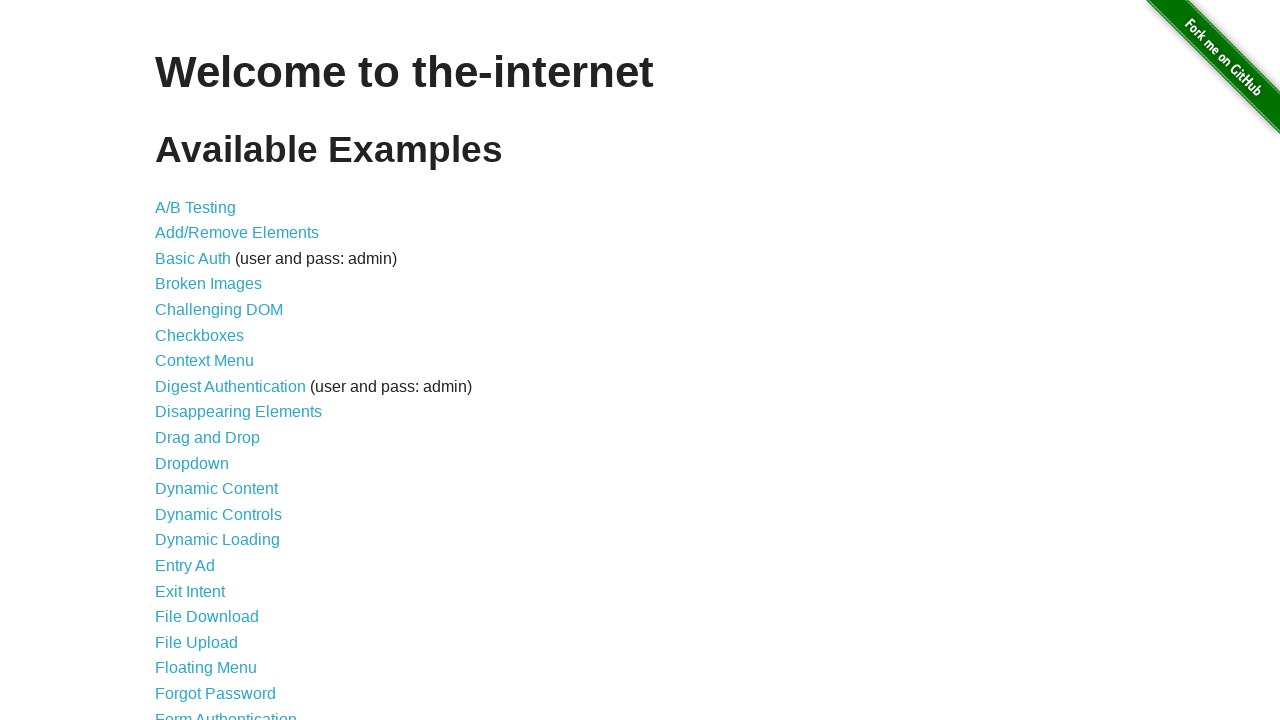

Clicked on Context Menu link at (204, 361) on a:has-text('Context Menu')
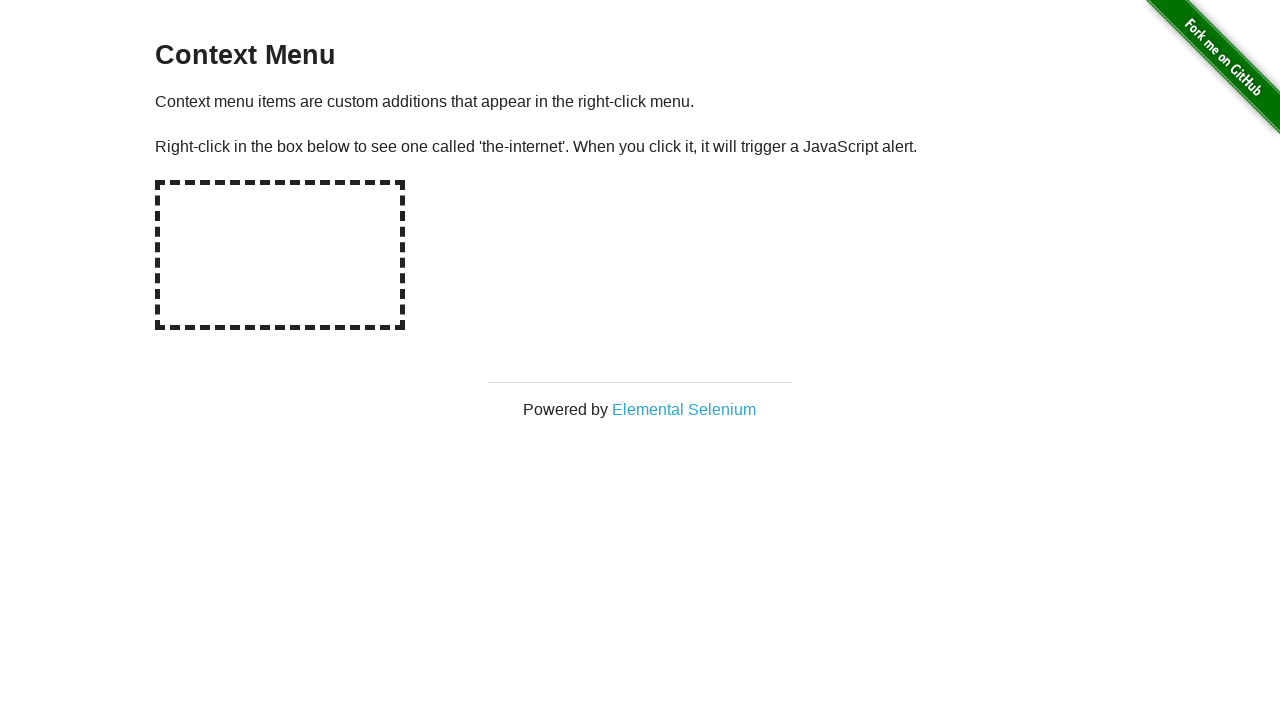

Right-clicked on the hot-spot rectangle element to trigger context menu at (280, 255) on #hot-spot
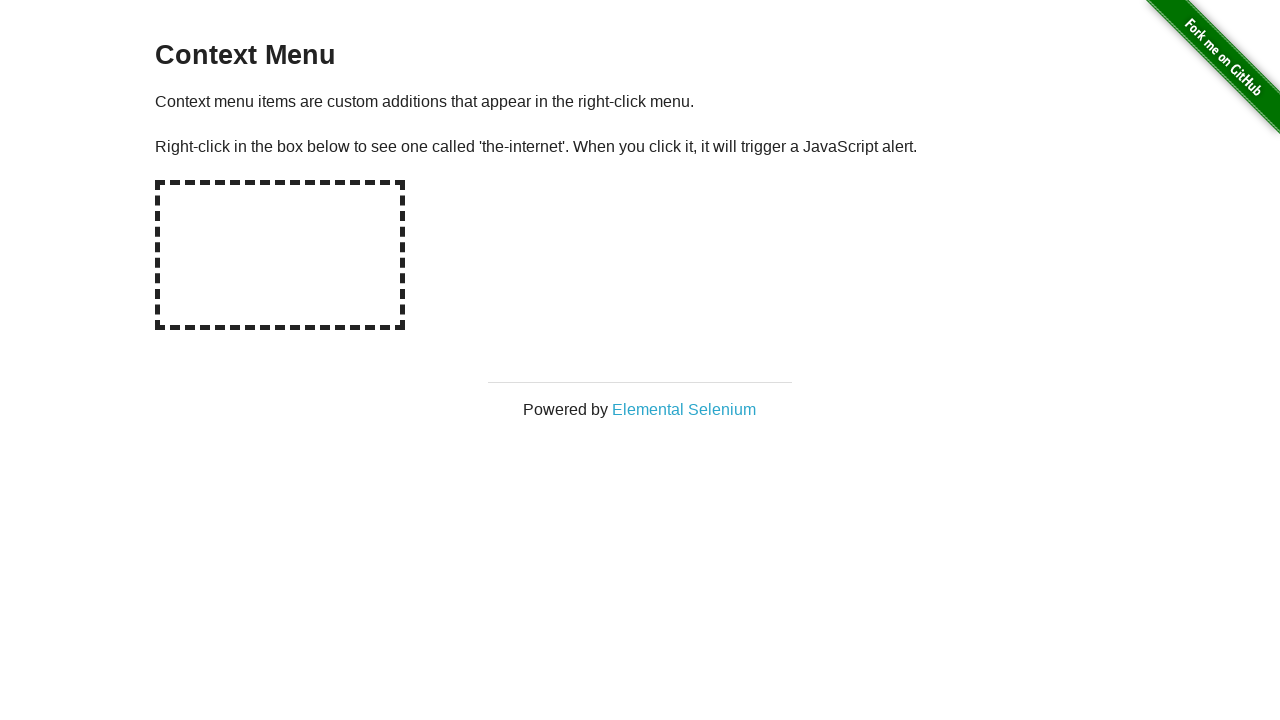

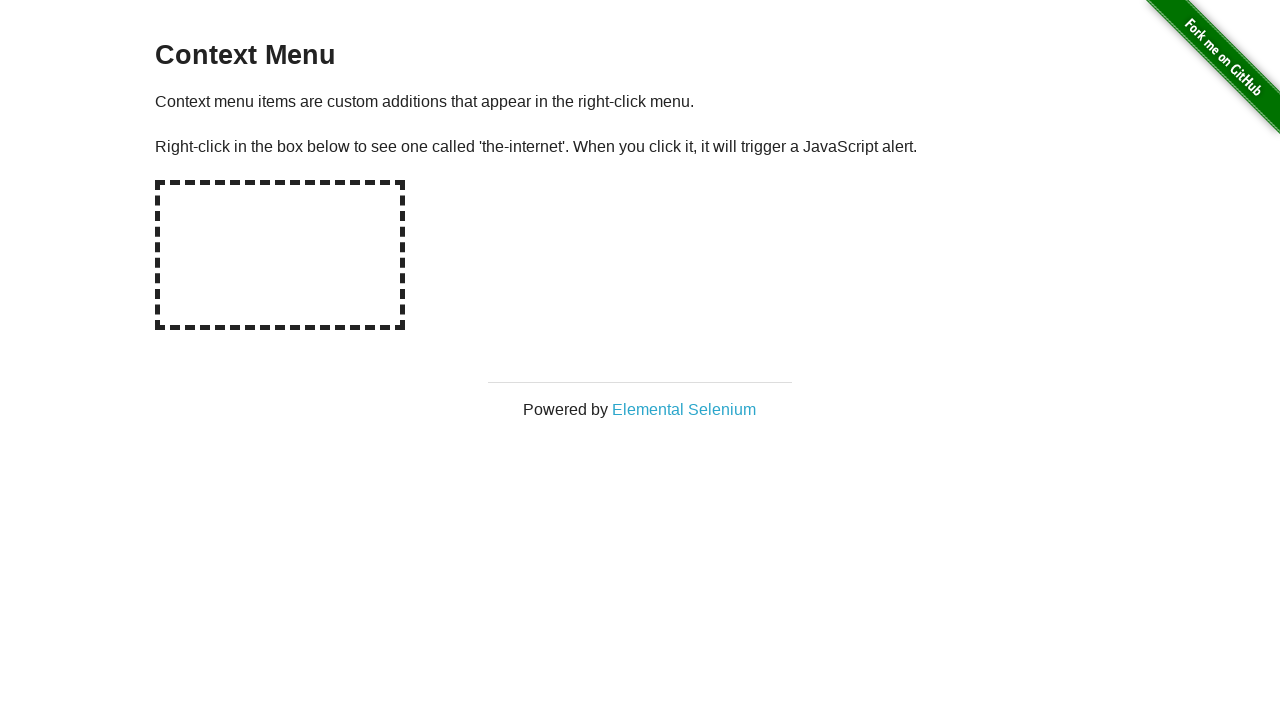